Tests that username field is required by attempting to register with only a password filled in

Starting URL: https://anatoly-karpovich.github.io/demo-login-form/

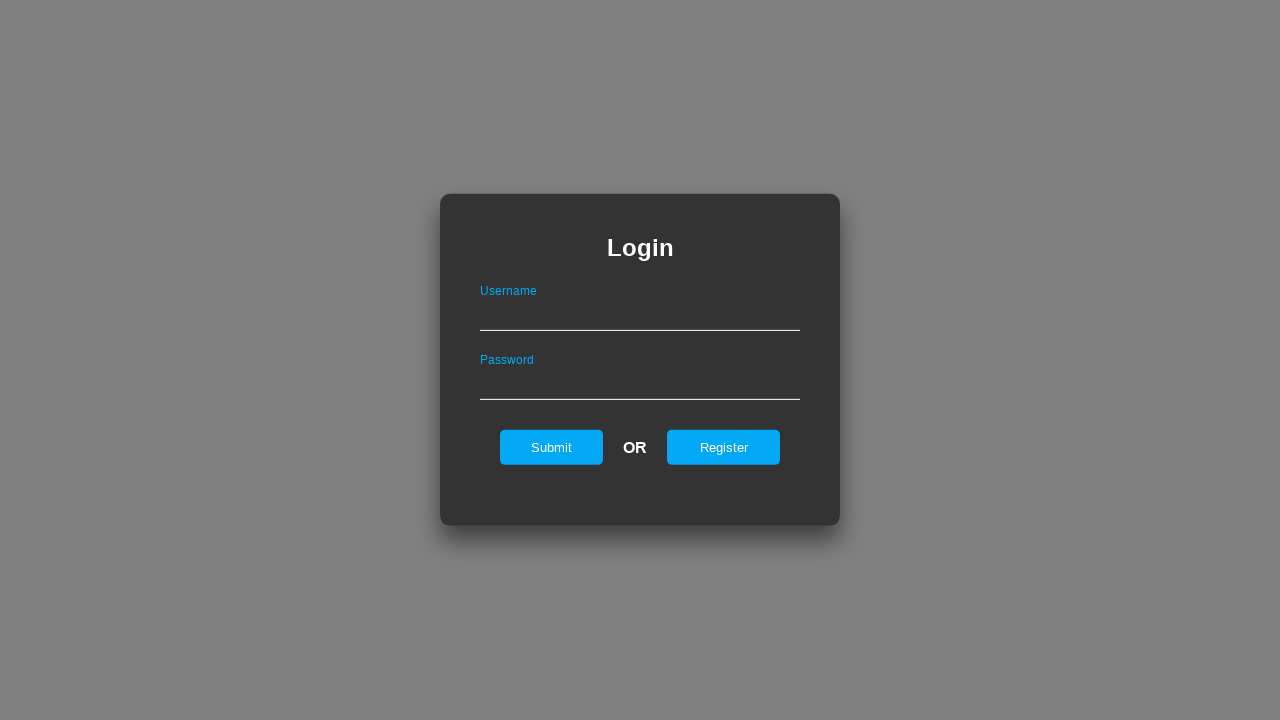

Clicked on register tab at (724, 447) on #registerOnLogin
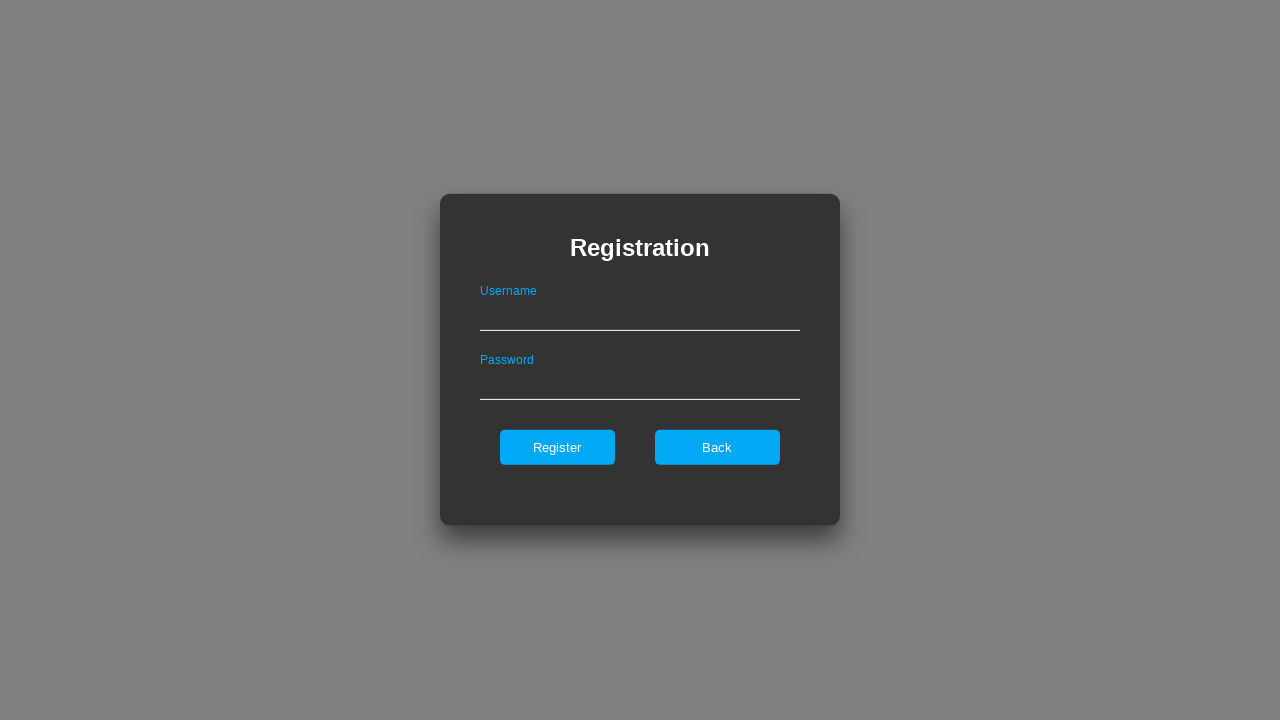

Filled password field with 'ValidPass123' on #passwordOnRegister
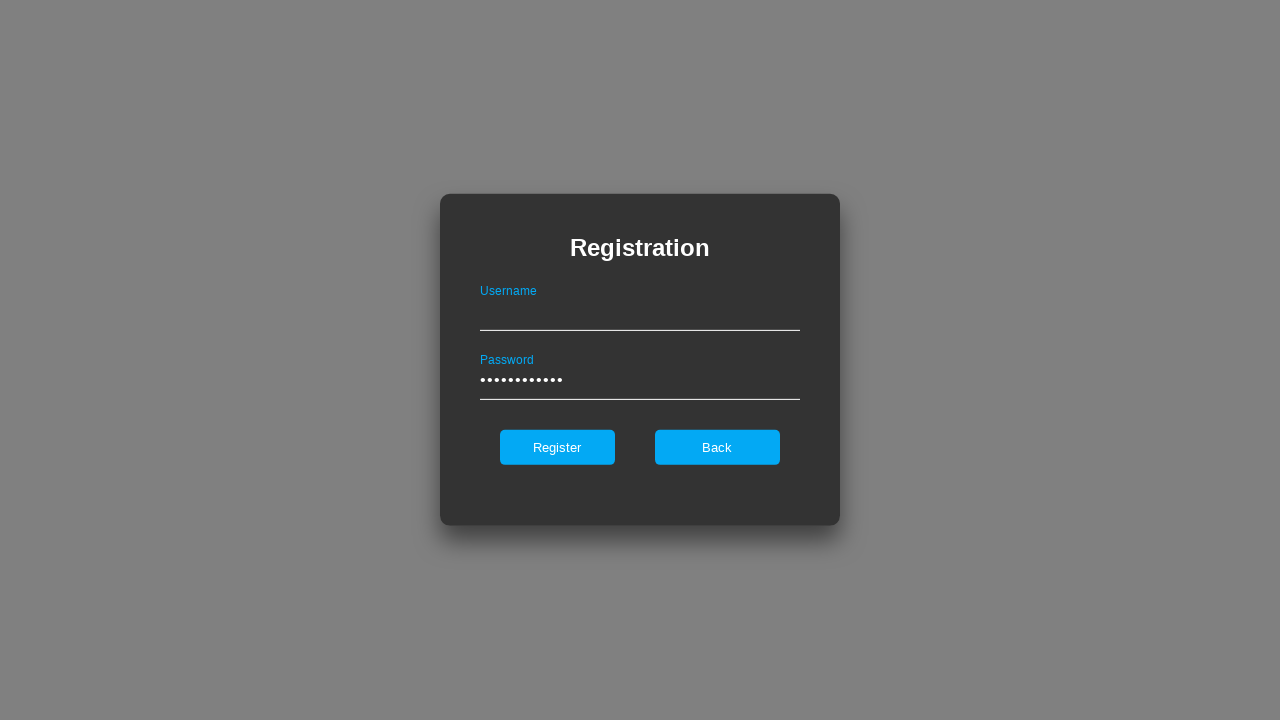

Clicked register button without filling username field at (557, 447) on #register
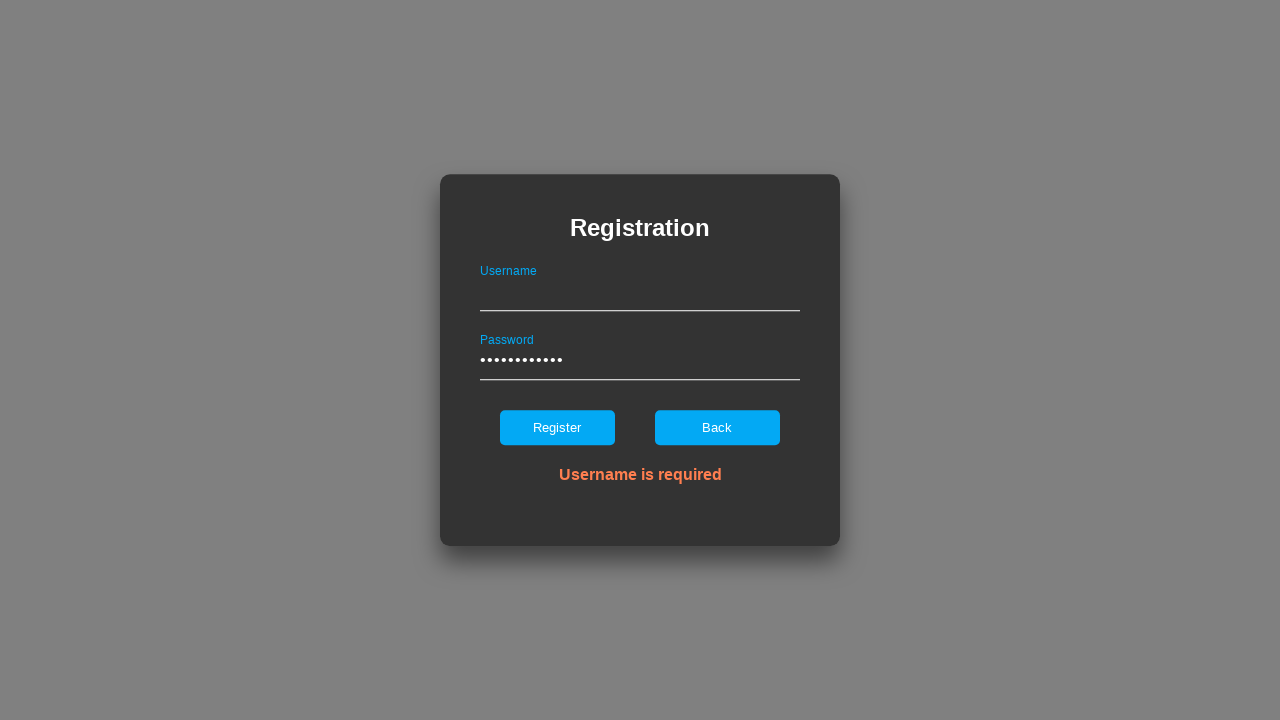

Error message appeared confirming username is required
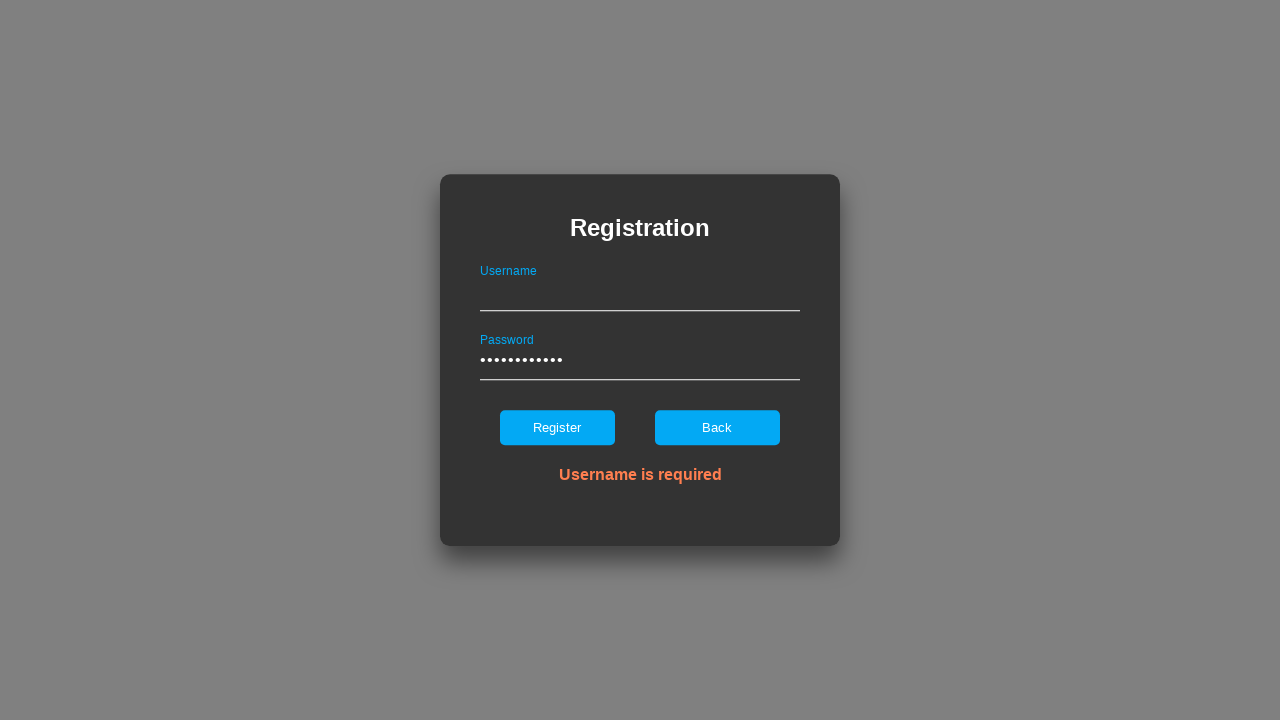

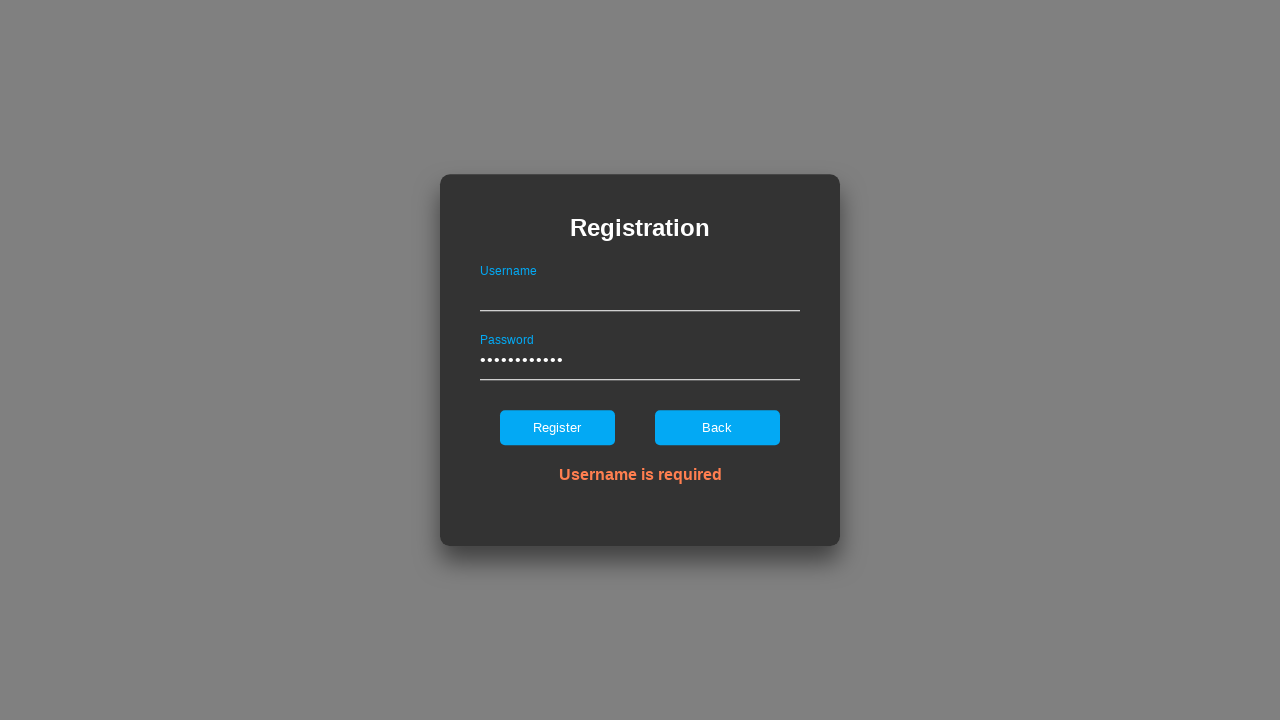